Tests dropdown selection functionality by selecting options using different methods: by index, by value, and by visible text

Starting URL: https://rahulshettyacademy.com/dropdownsPractise/

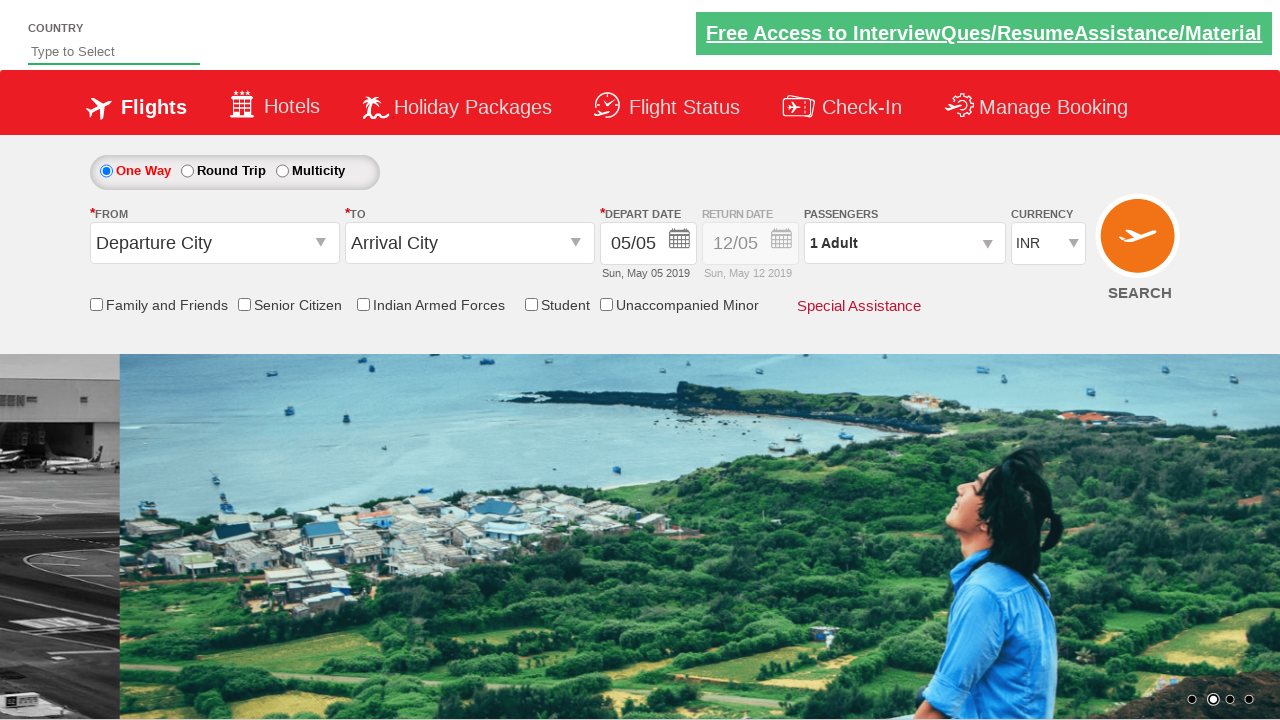

Selected currency dropdown option by index 1 on #ctl00_mainContent_DropDownListCurrency
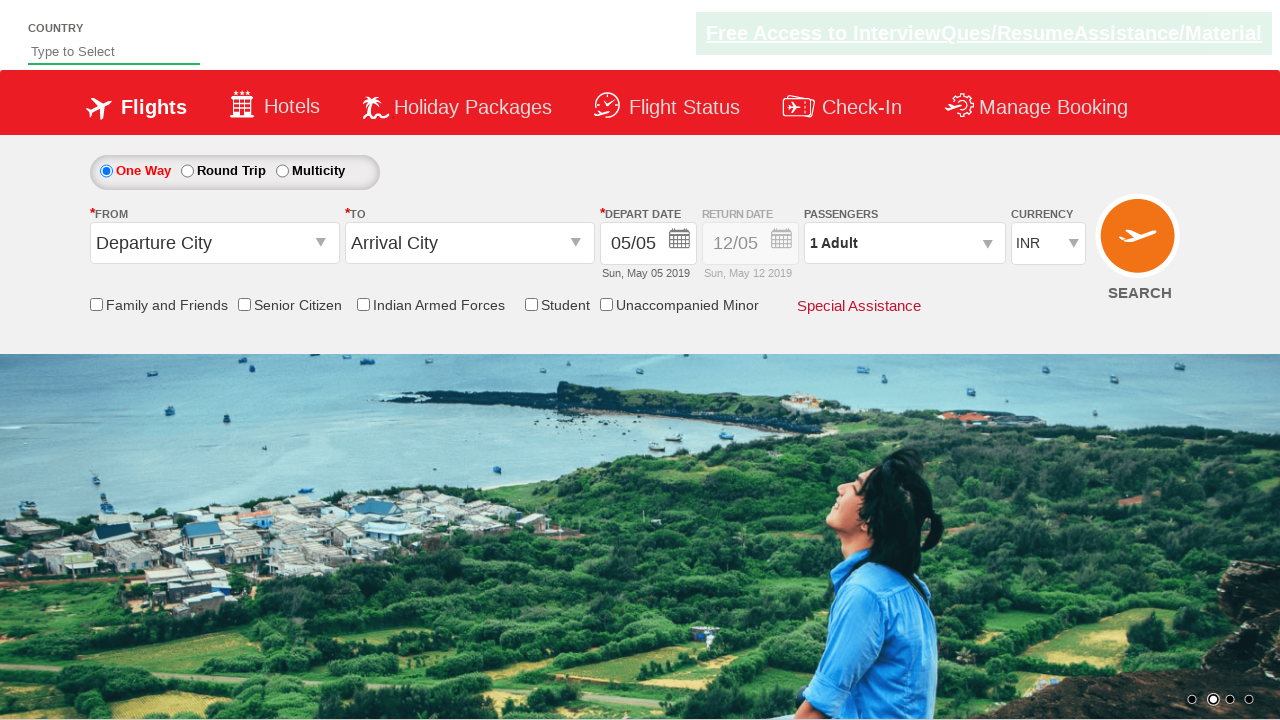

Selected currency dropdown option with value 'USD' on #ctl00_mainContent_DropDownListCurrency
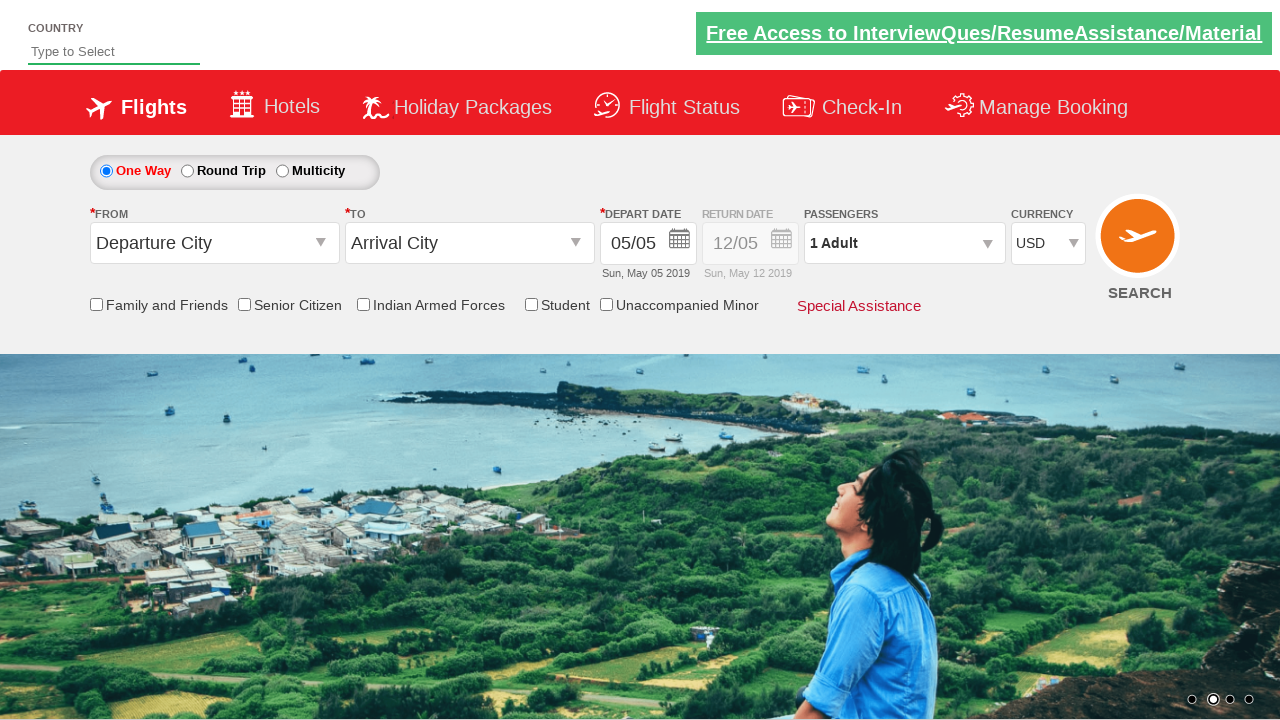

Selected currency dropdown option with visible text 'AED' on #ctl00_mainContent_DropDownListCurrency
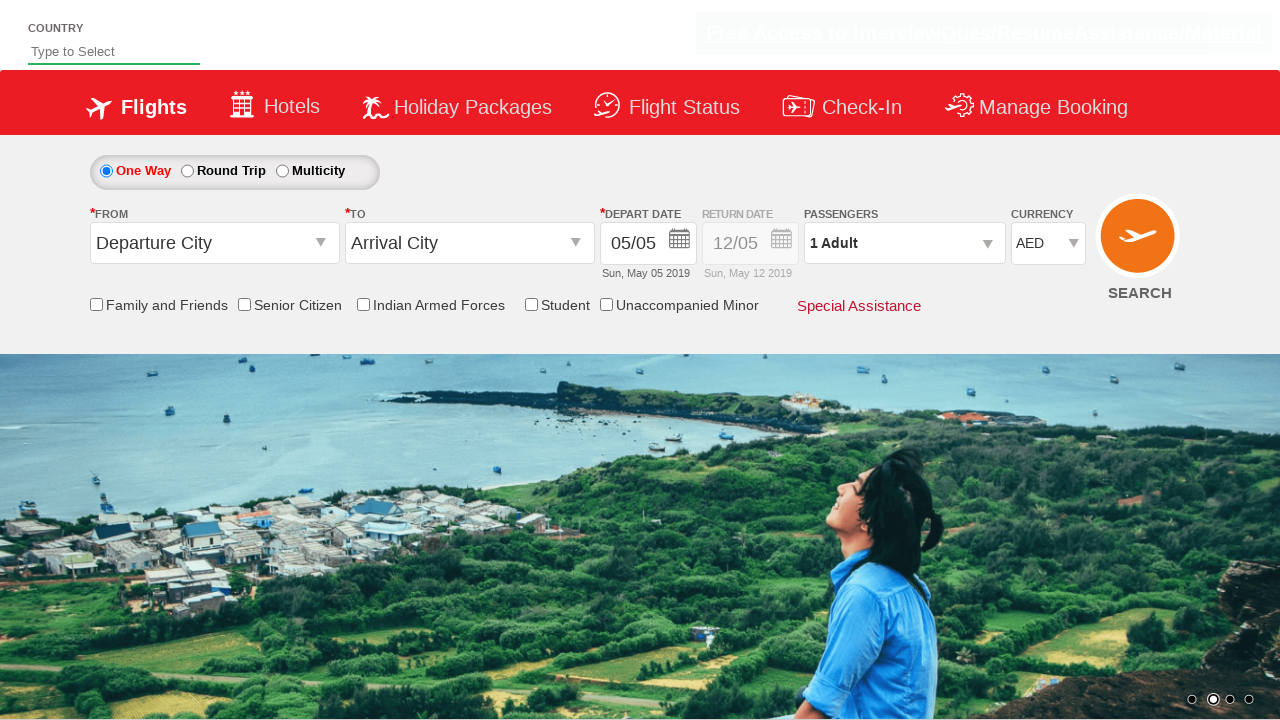

Selected currency dropdown option with visible text 'Select' on #ctl00_mainContent_DropDownListCurrency
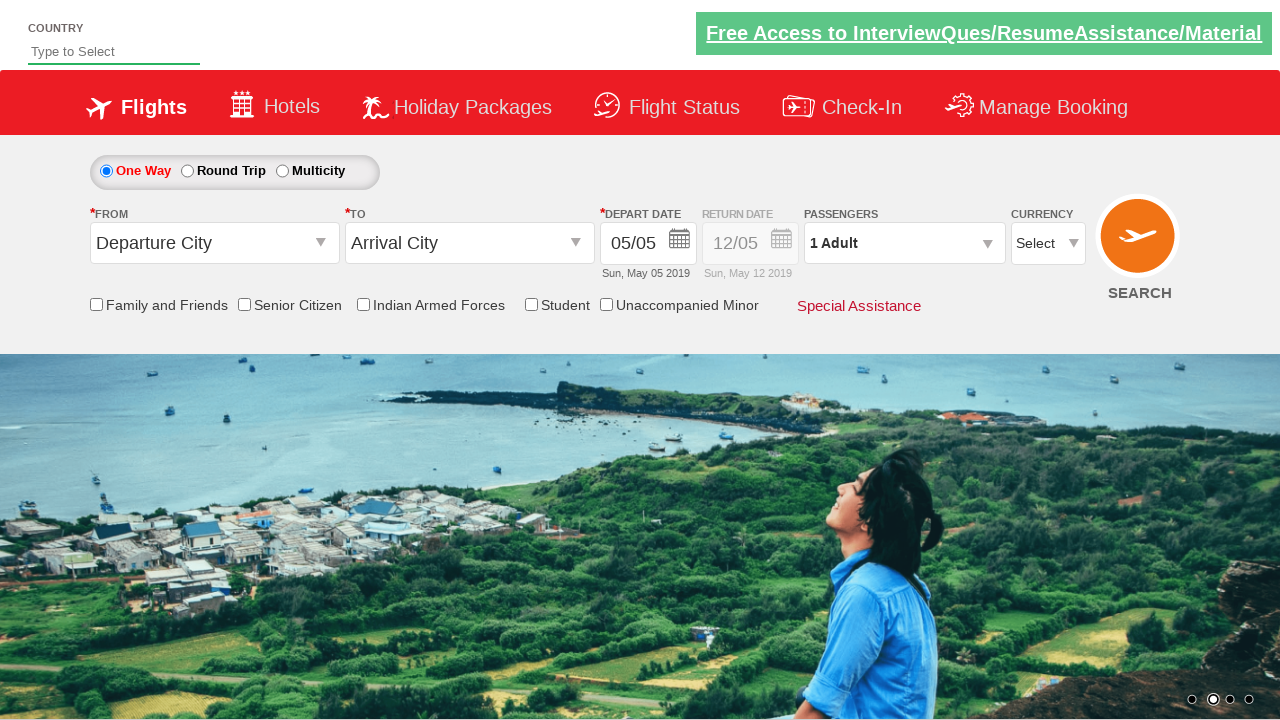

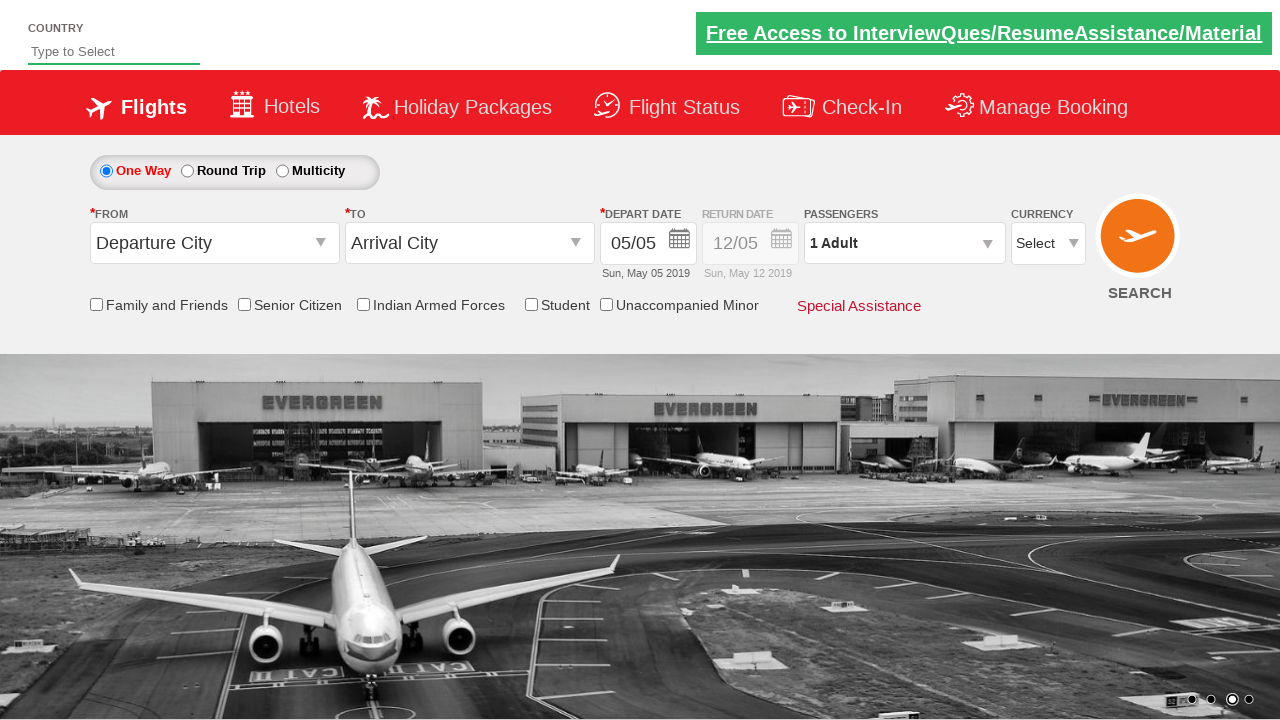